Tests that clicking the All filter shows all todo items regardless of completion status

Starting URL: https://demo.playwright.dev/todomvc

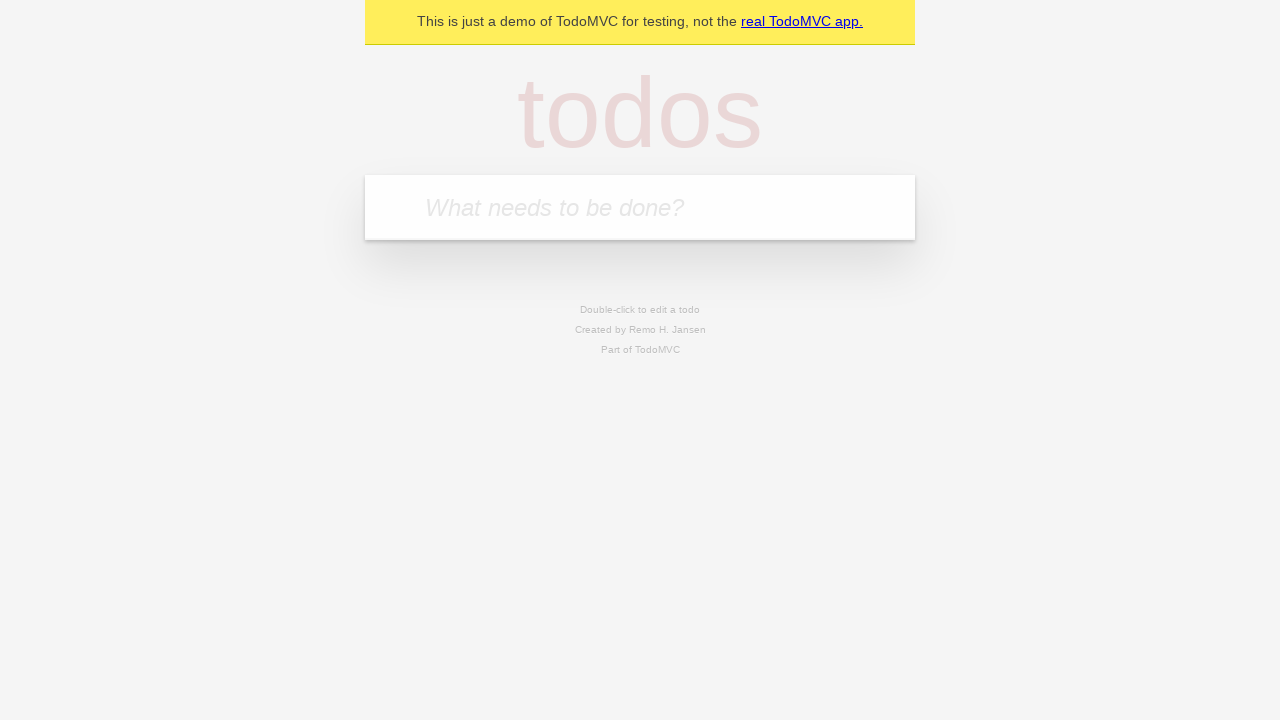

Filled new todo input with 'buy some cheese' on .new-todo
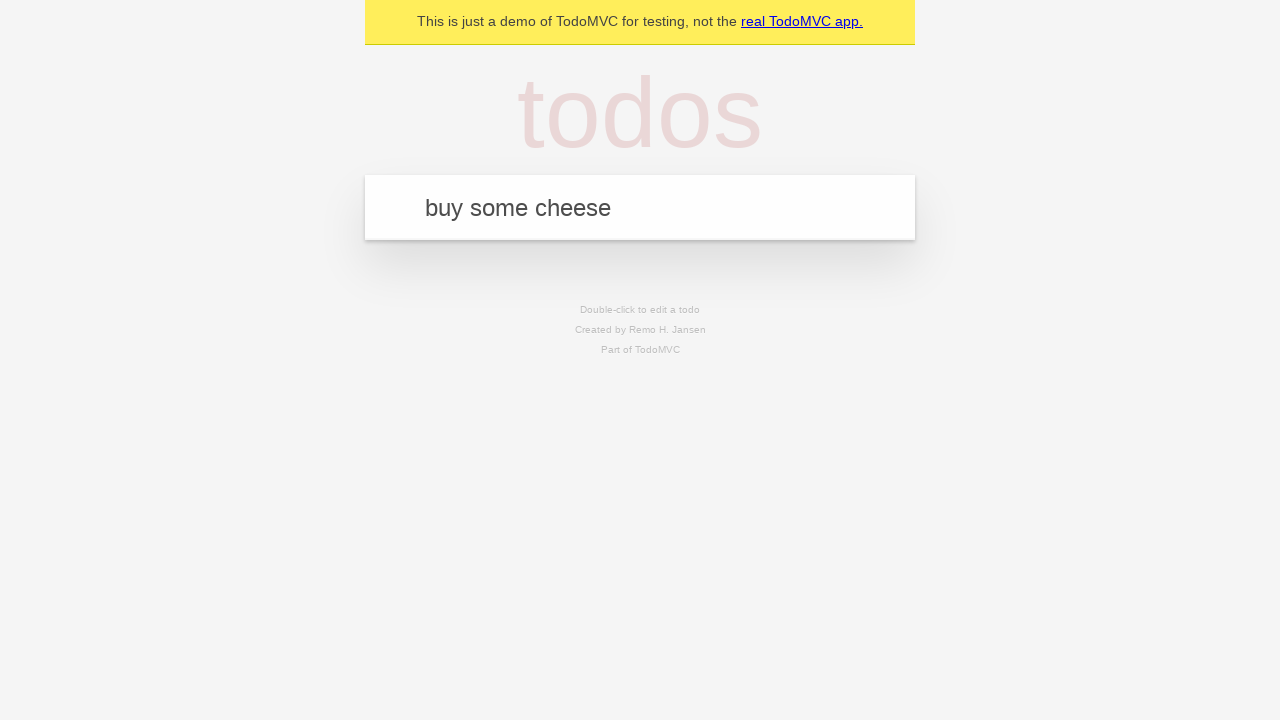

Pressed Enter to create first todo item on .new-todo
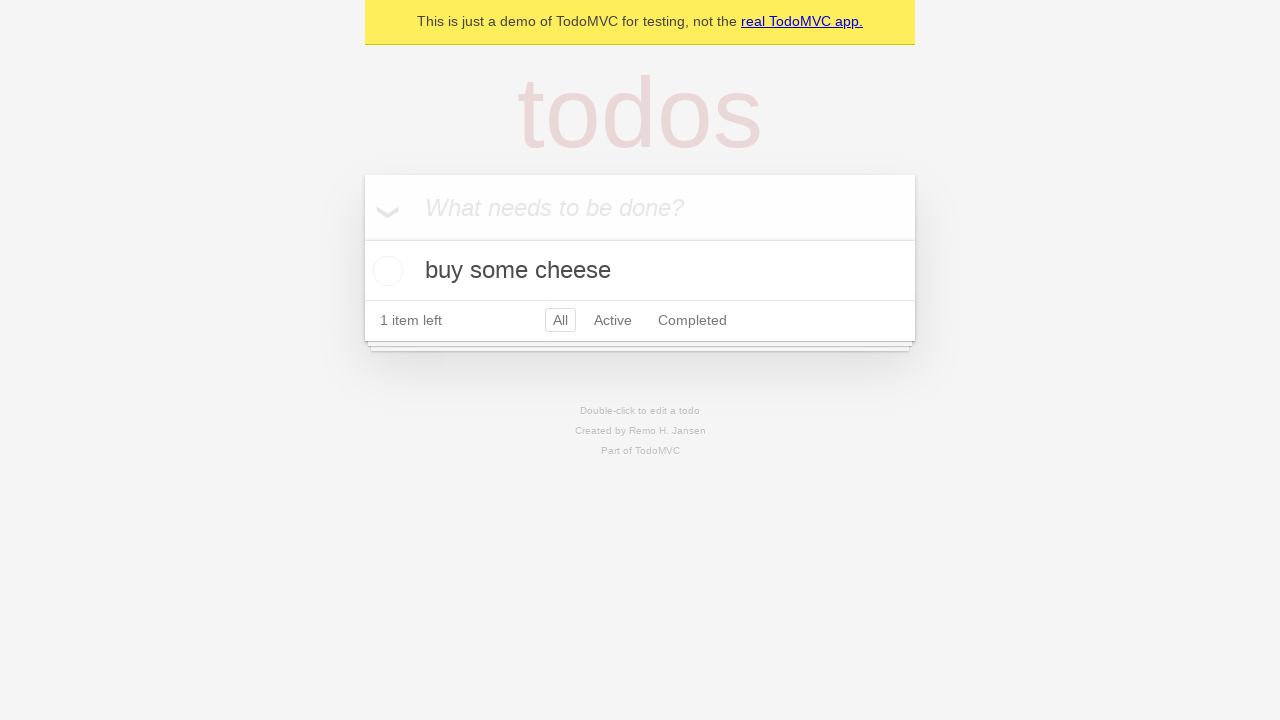

Filled new todo input with 'feed the cat' on .new-todo
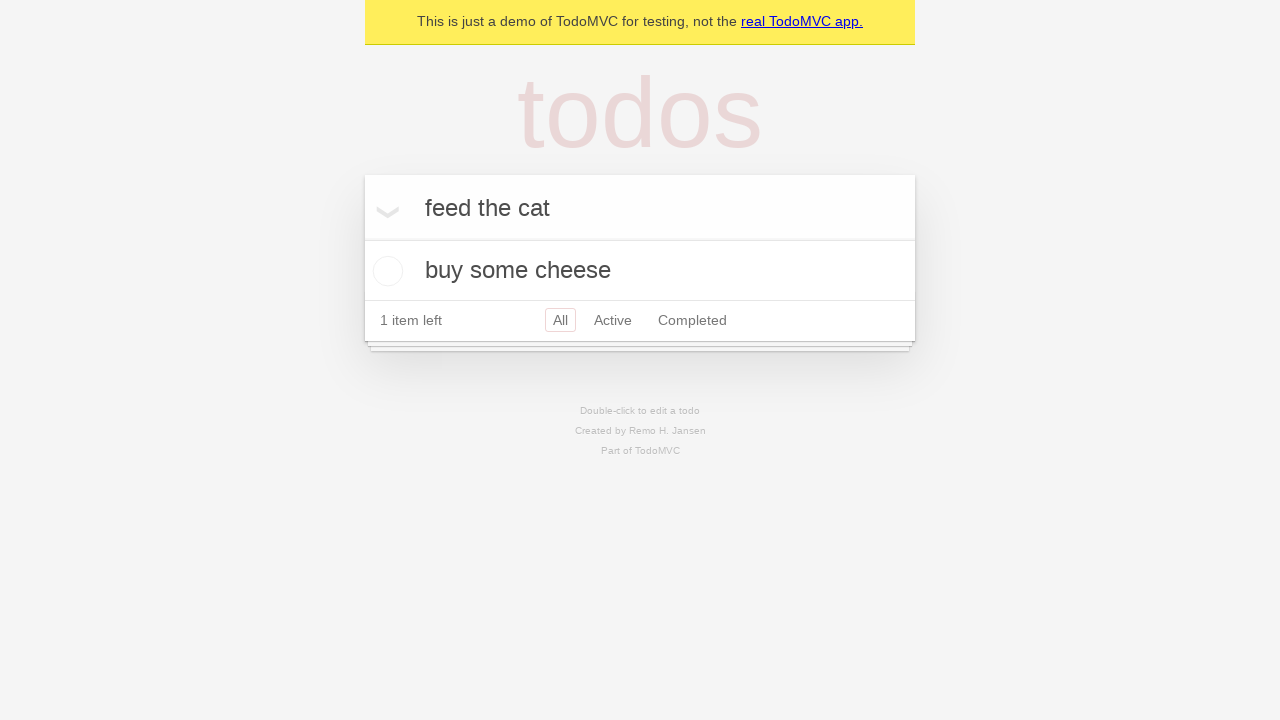

Pressed Enter to create second todo item on .new-todo
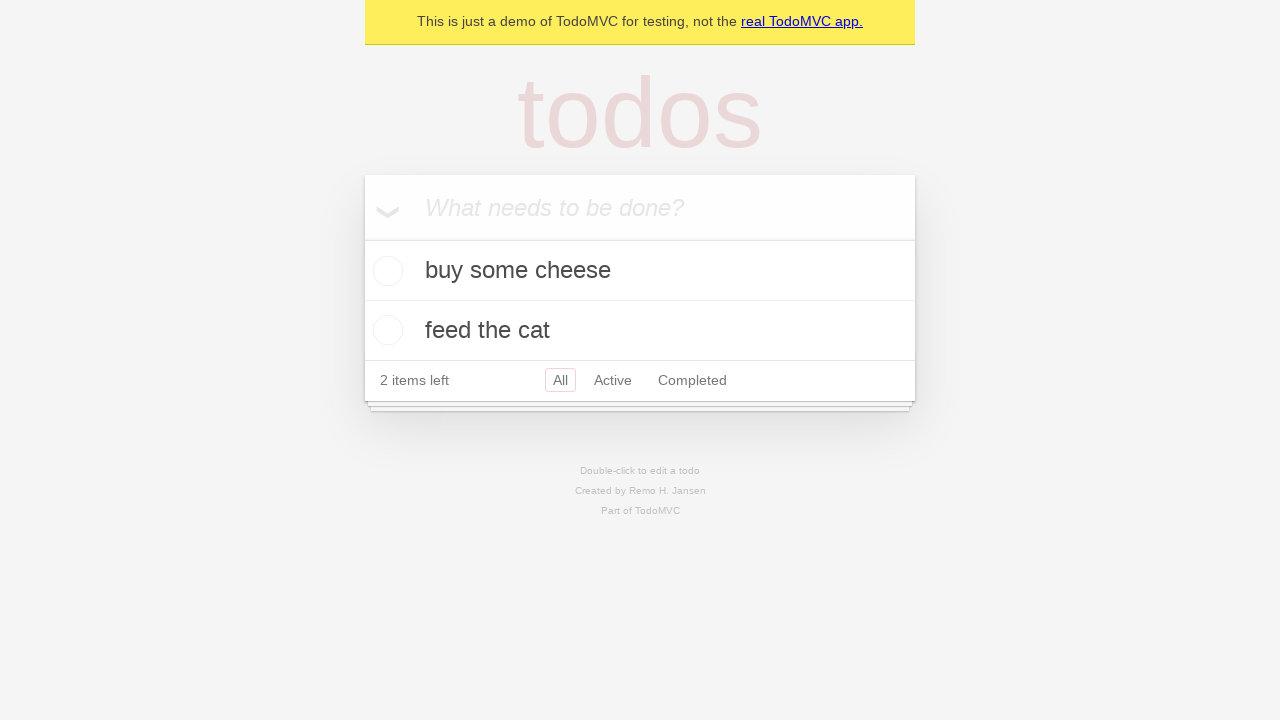

Filled new todo input with 'book a doctors appointment' on .new-todo
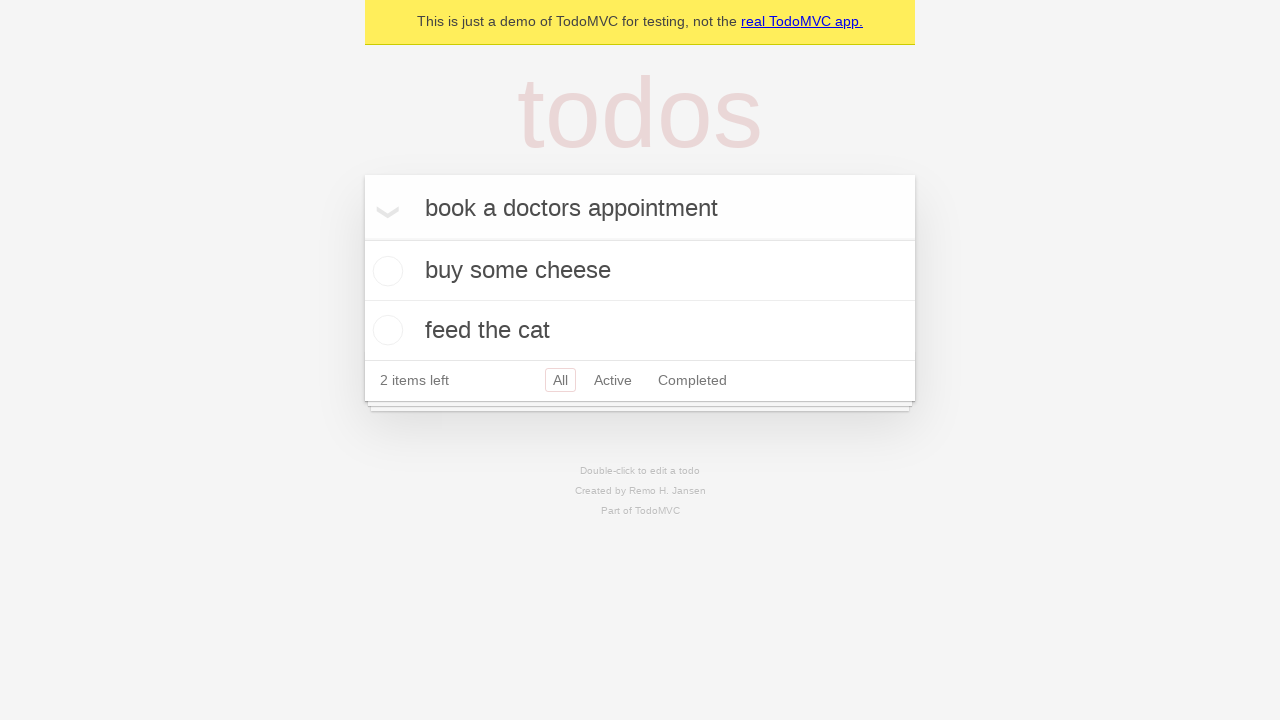

Pressed Enter to create third todo item on .new-todo
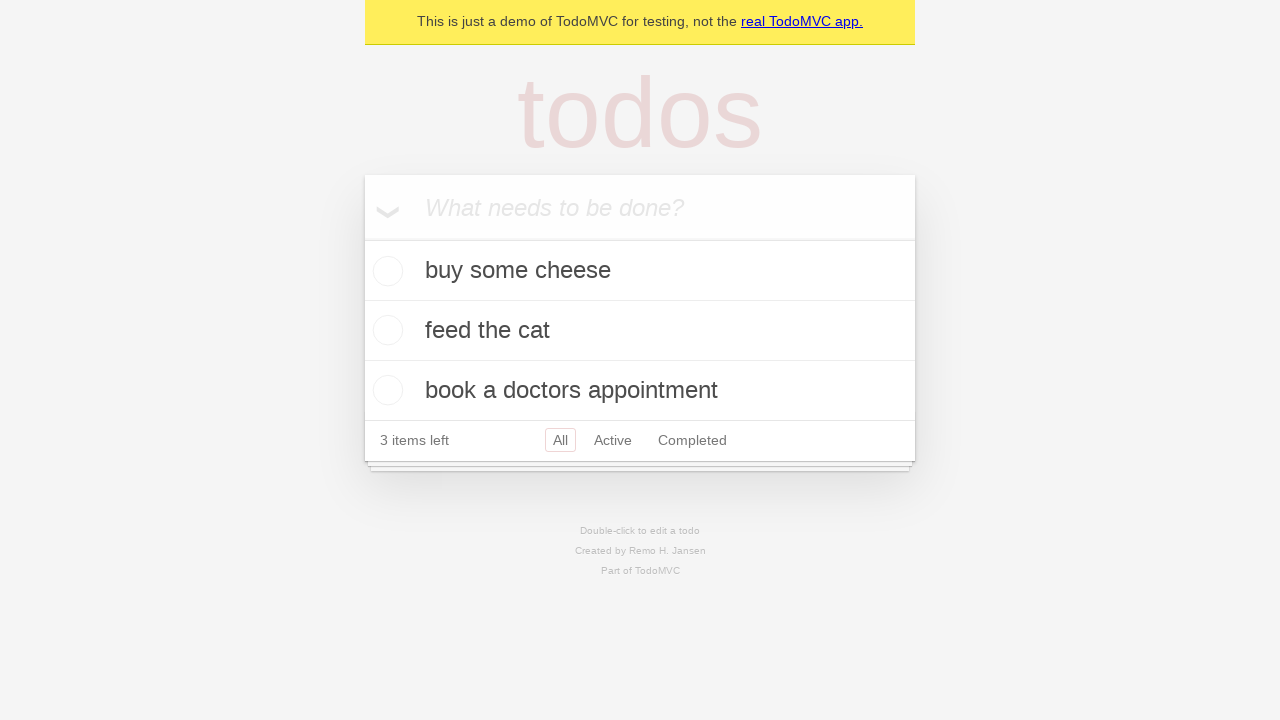

Waited for all three todo items to be rendered
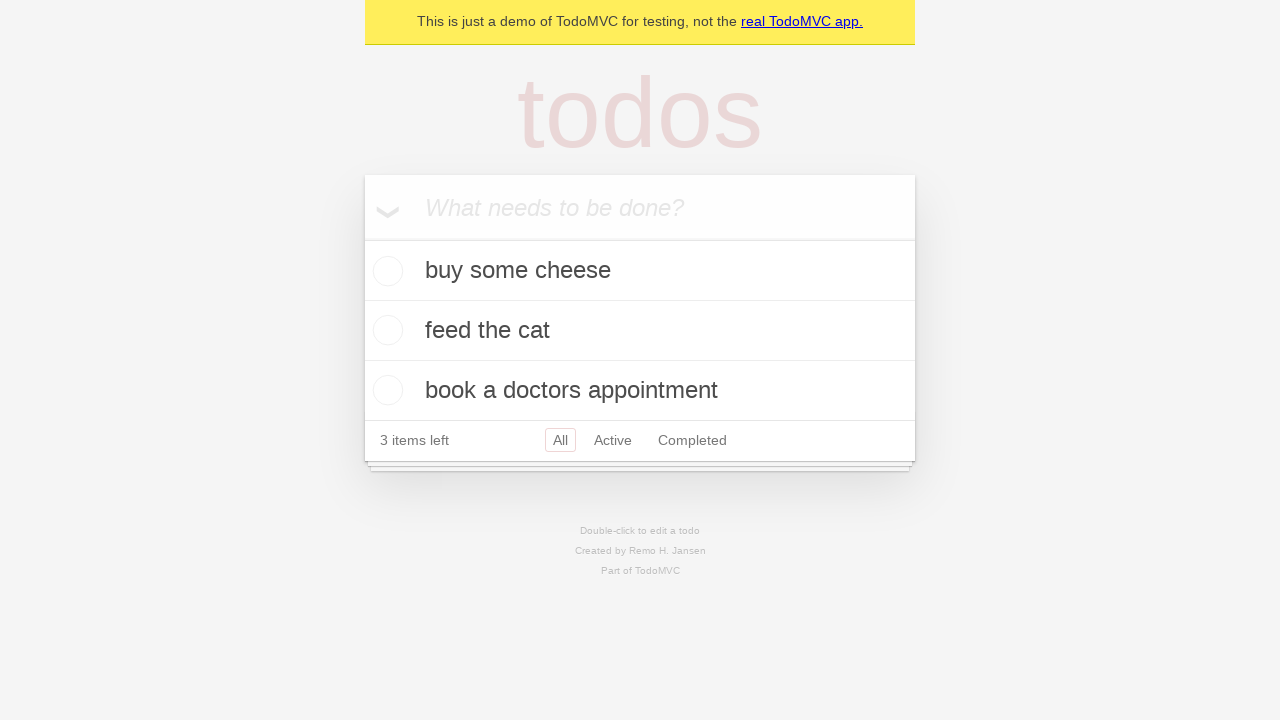

Checked the second todo item as completed at (385, 330) on .todo-list li .toggle >> nth=1
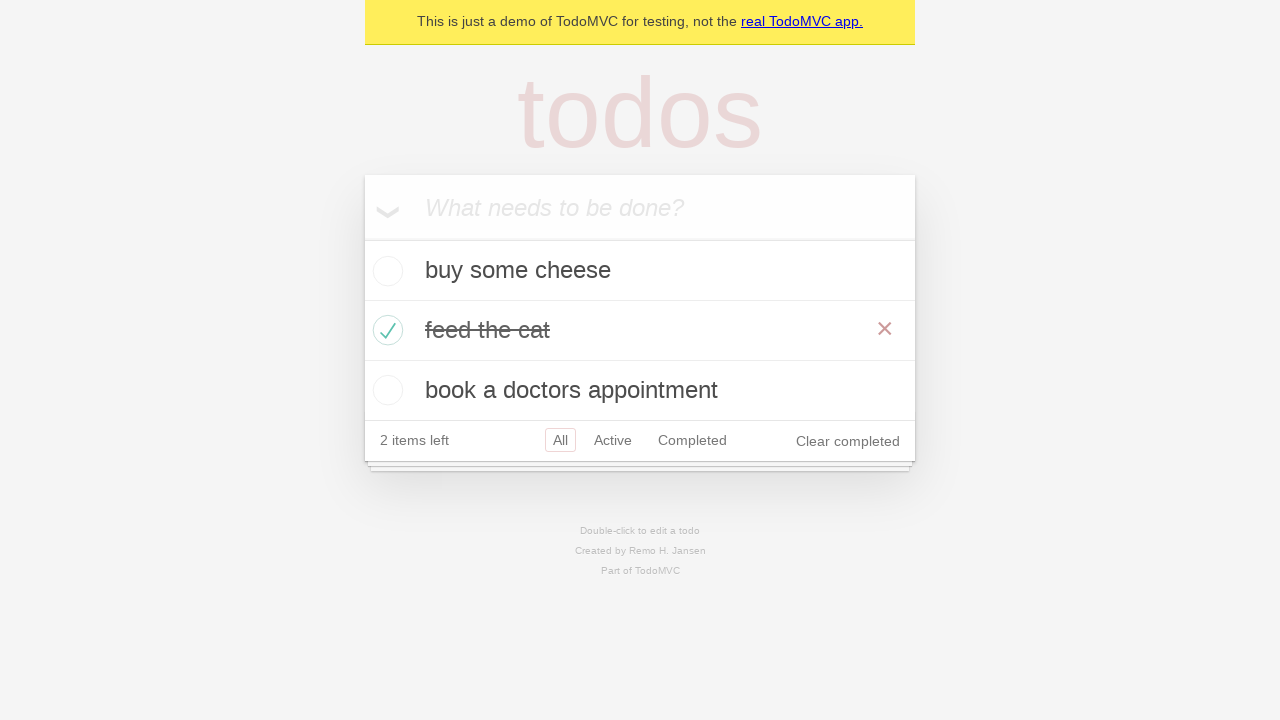

Clicked Active filter to show only incomplete items at (613, 440) on .filters >> text=Active
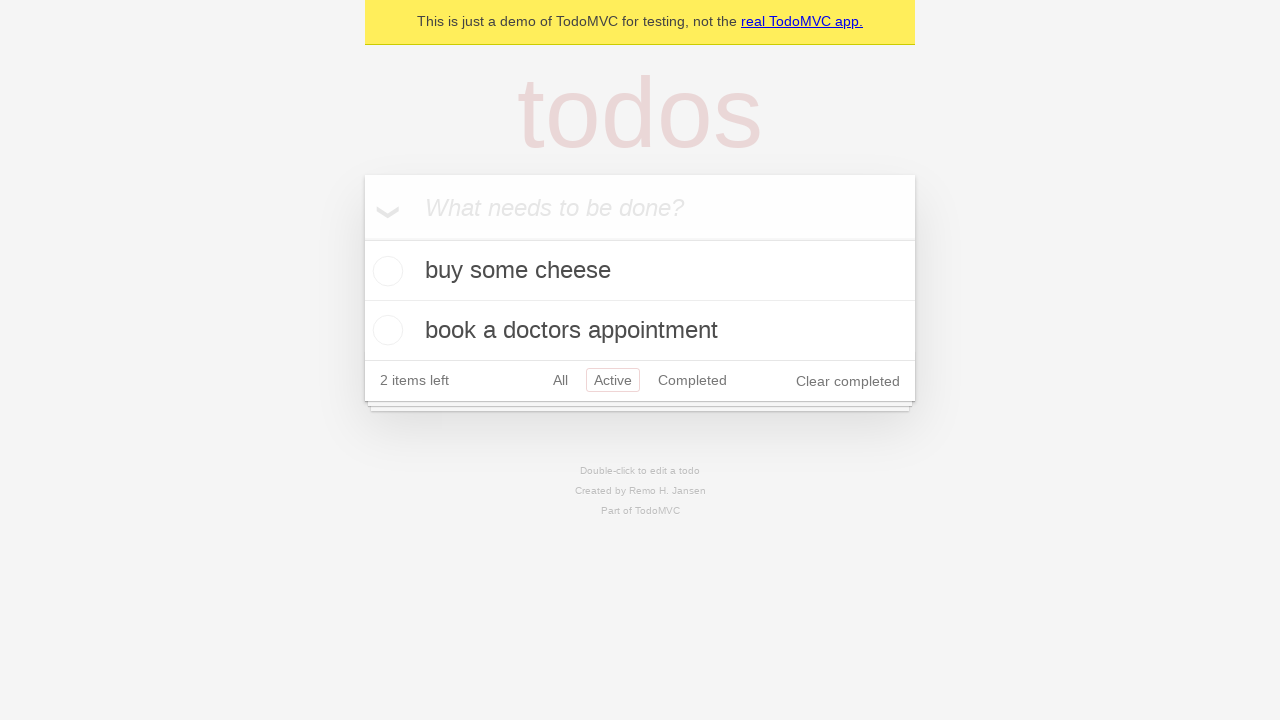

Clicked Completed filter to show only completed items at (692, 380) on .filters >> text=Completed
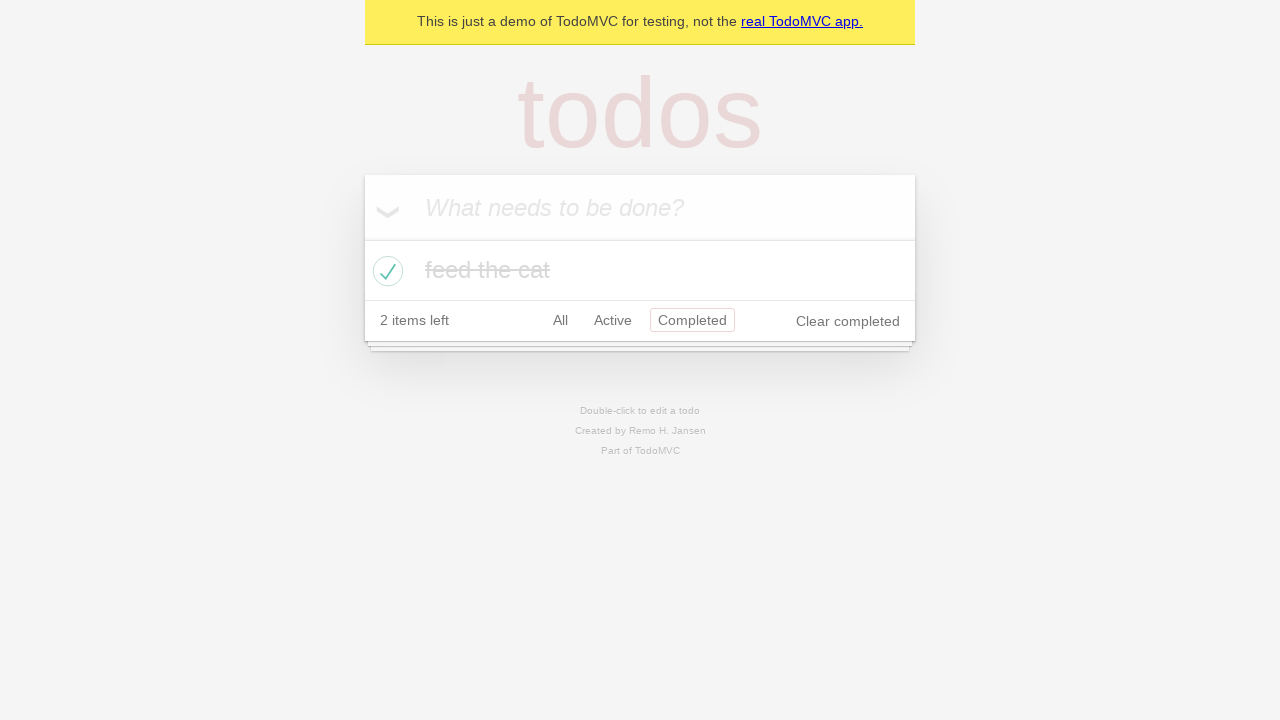

Clicked All filter to display all items regardless of completion status at (560, 320) on .filters >> text=All
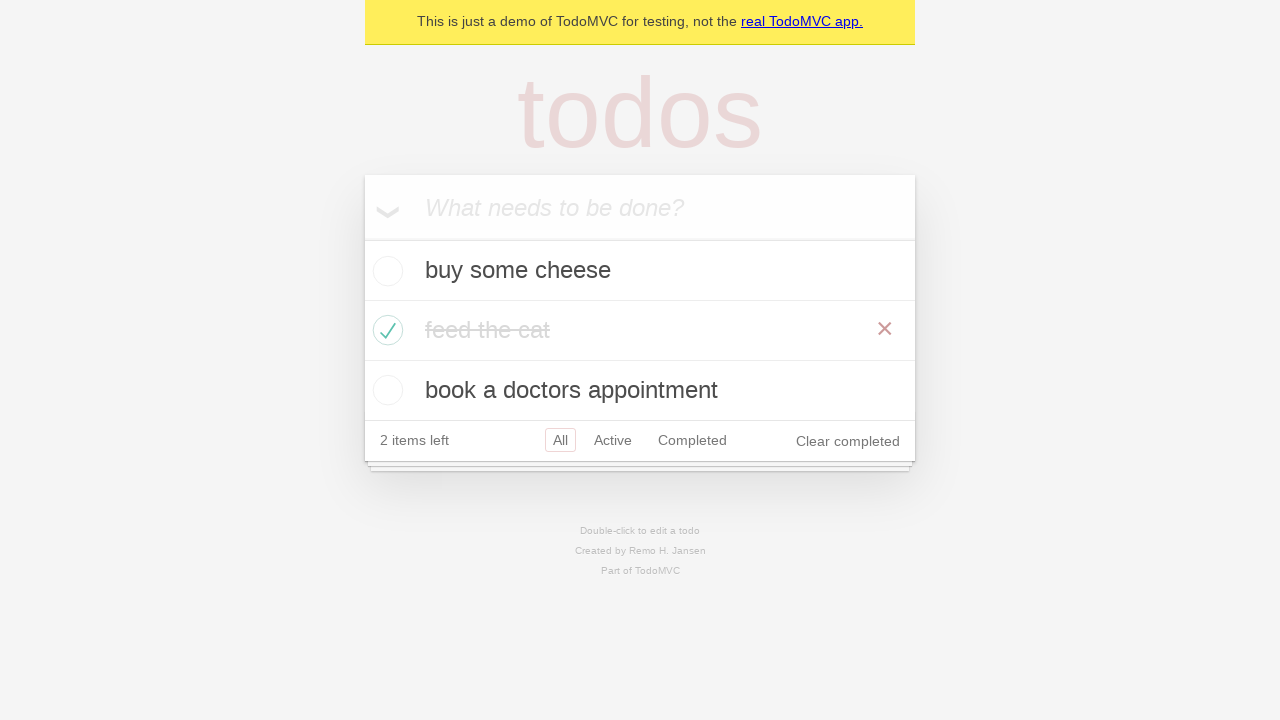

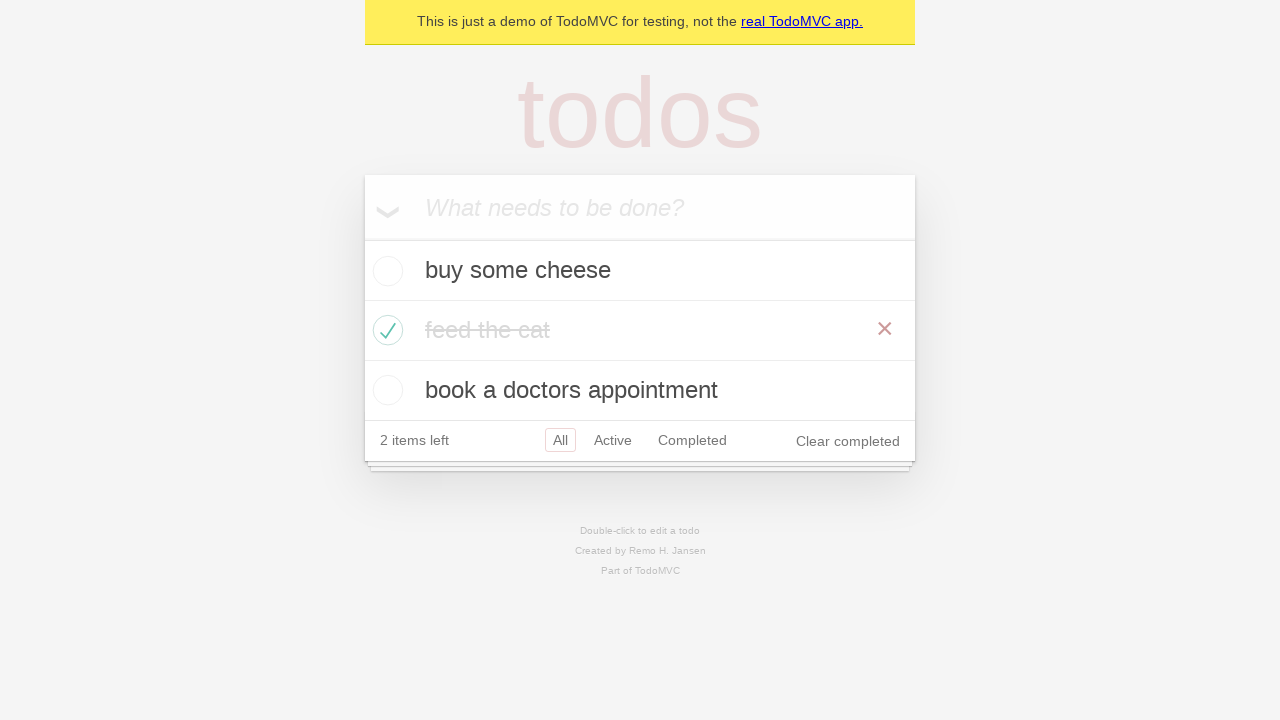